Tests hover functionality by hovering over the first avatar and verifying that additional user information (figcaption) becomes visible.

Starting URL: http://the-internet.herokuapp.com/hovers

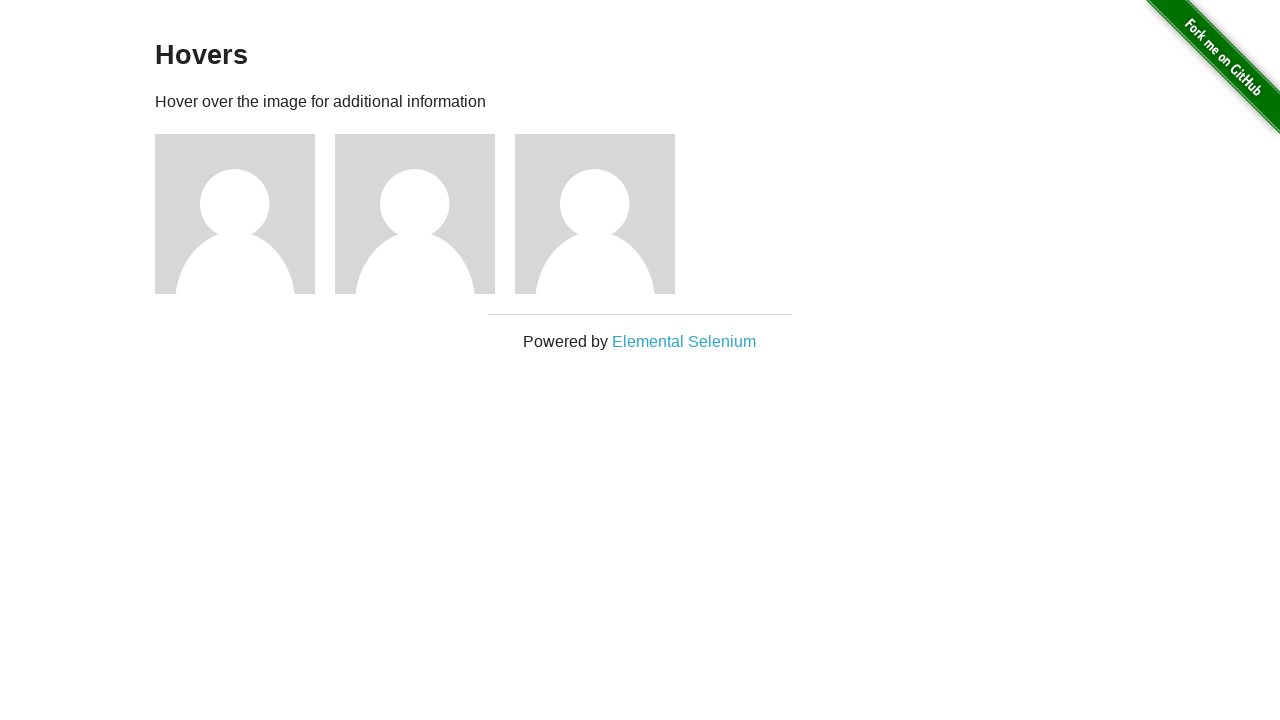

Located the first avatar element
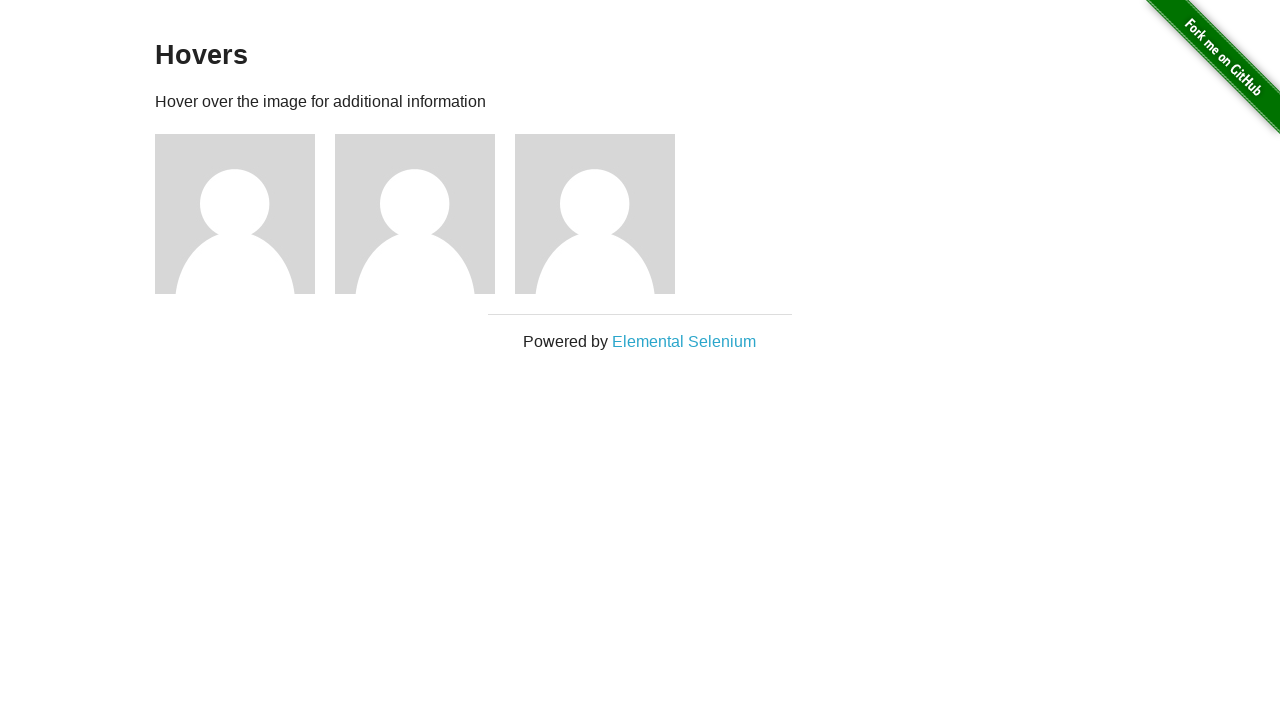

Hovered over the first avatar to trigger hover effect at (245, 214) on .figure >> nth=0
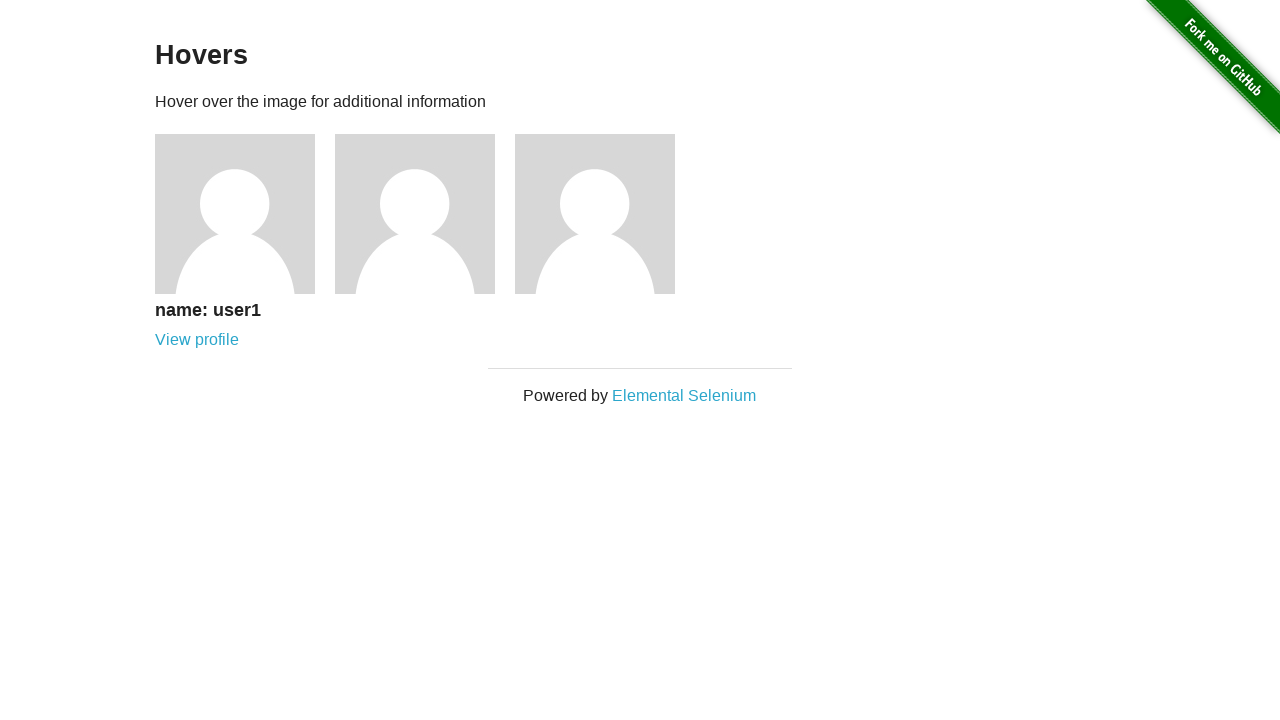

Verified that the figcaption (user information) became visible after hovering
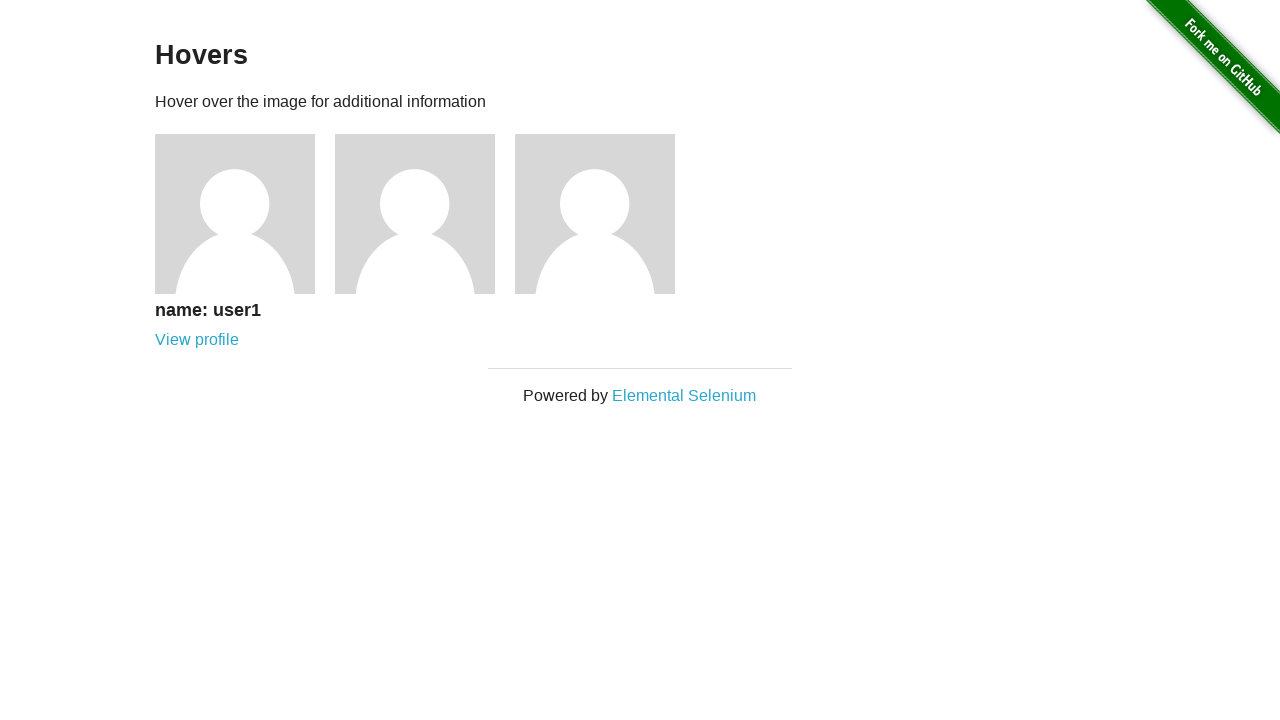

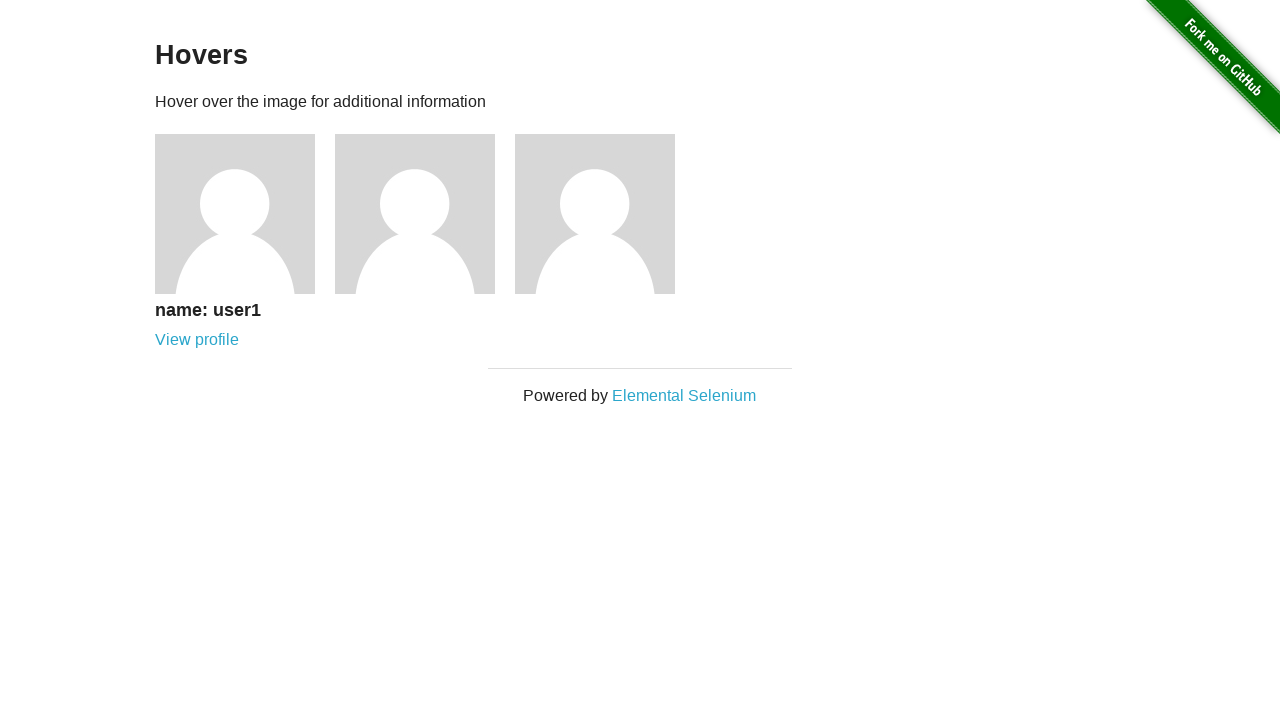